Creates two todo items, marks the first as complete, then unchecks it to verify un-marking functionality

Starting URL: https://demo.playwright.dev/todomvc

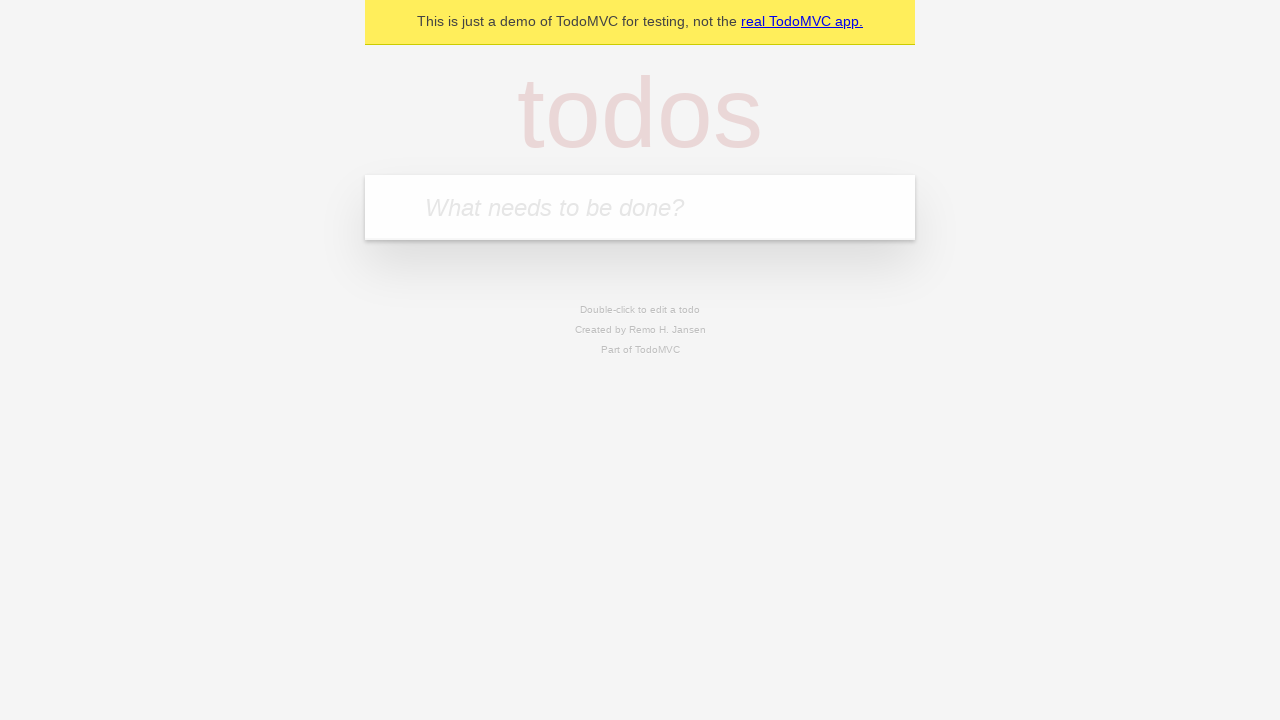

Filled todo input with 'buy some cheese' on internal:attr=[placeholder="What needs to be done?"i]
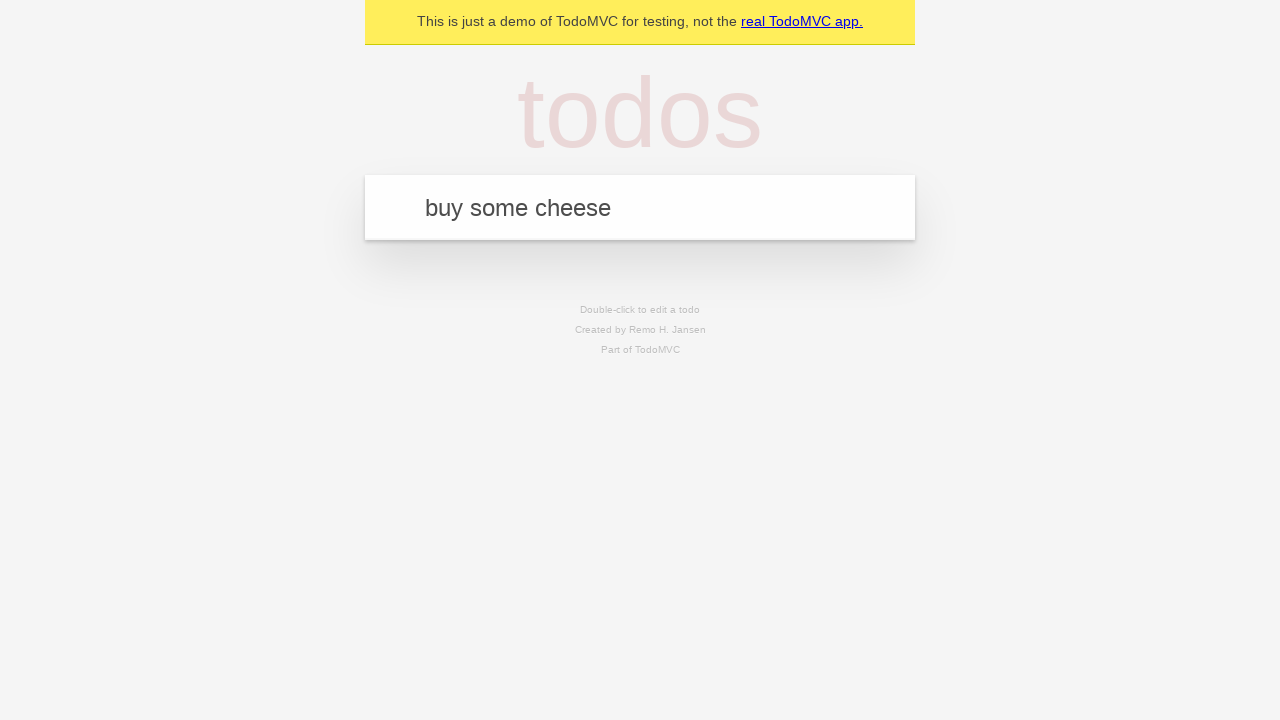

Pressed Enter to create first todo item on internal:attr=[placeholder="What needs to be done?"i]
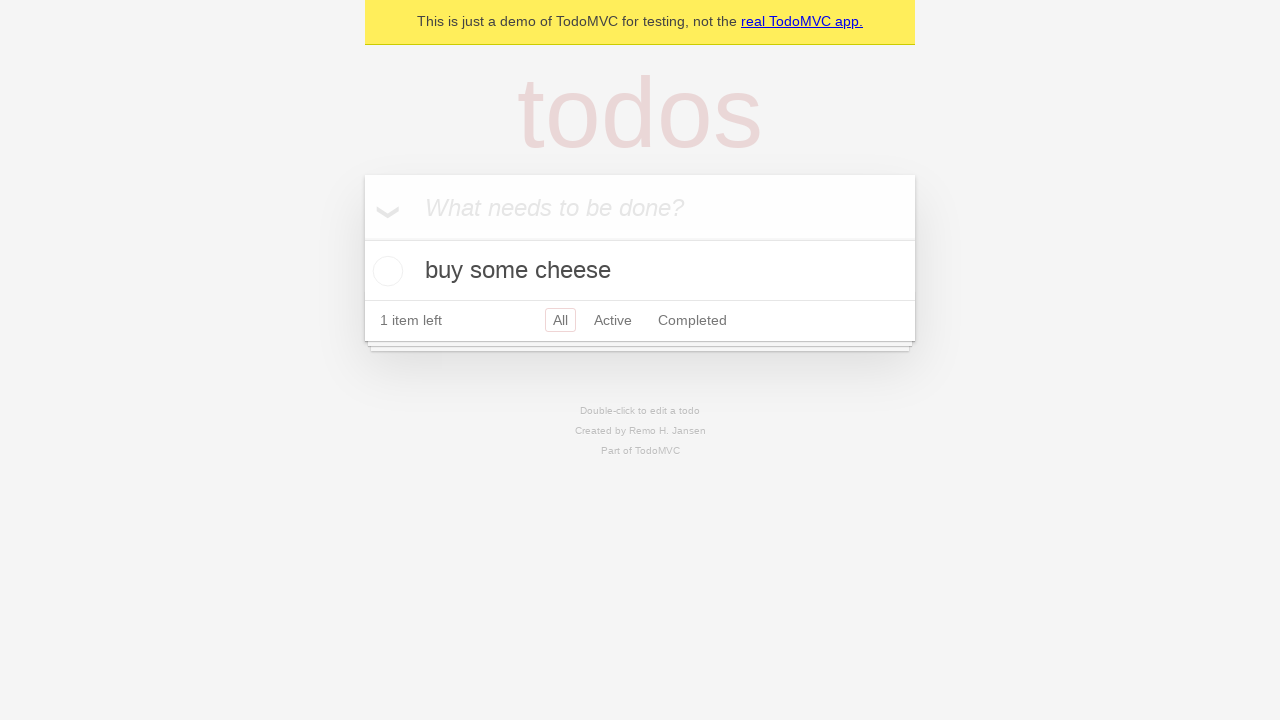

Filled todo input with 'feed the cat' on internal:attr=[placeholder="What needs to be done?"i]
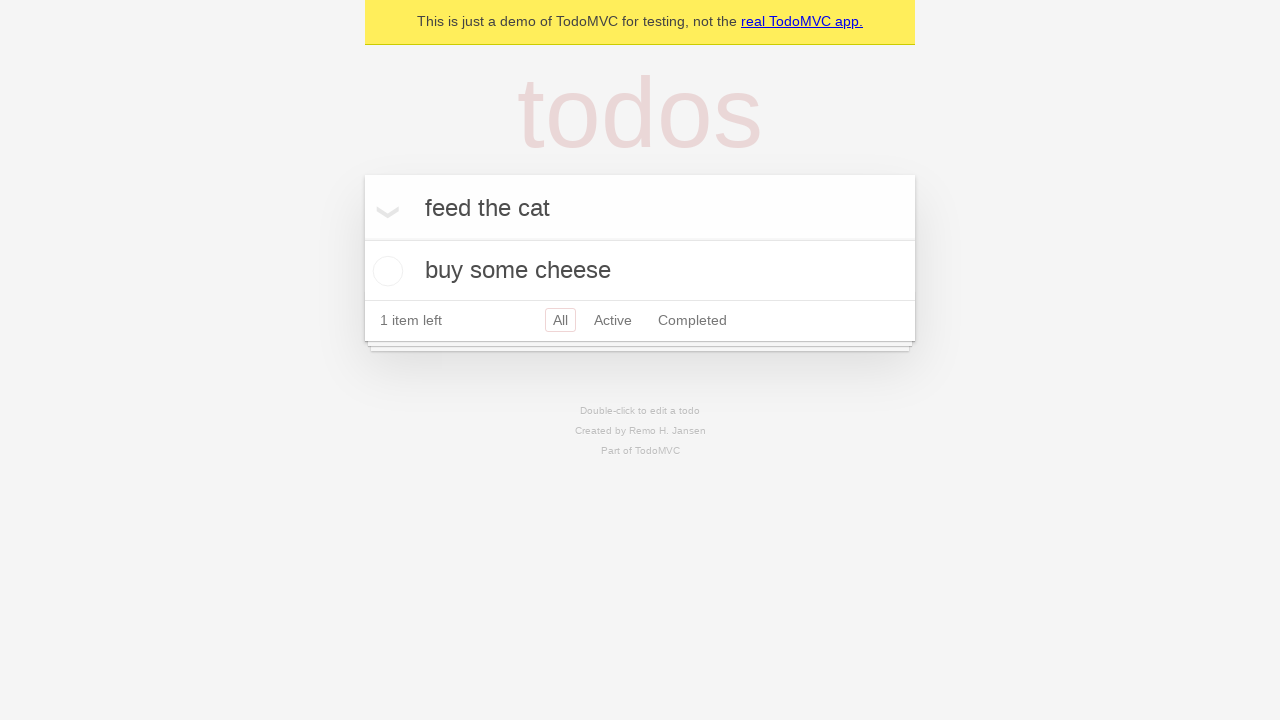

Pressed Enter to create second todo item on internal:attr=[placeholder="What needs to be done?"i]
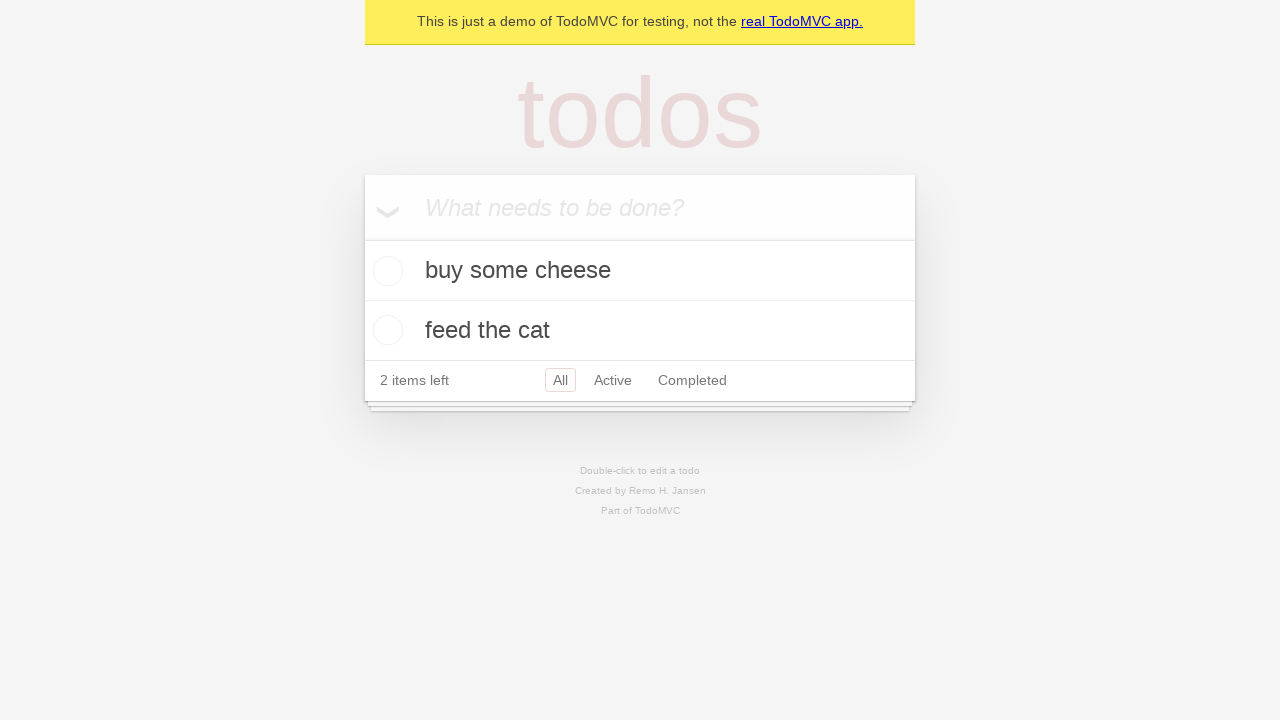

Checked the first todo item at (385, 271) on internal:testid=[data-testid="todo-item"s] >> nth=0 >> internal:role=checkbox
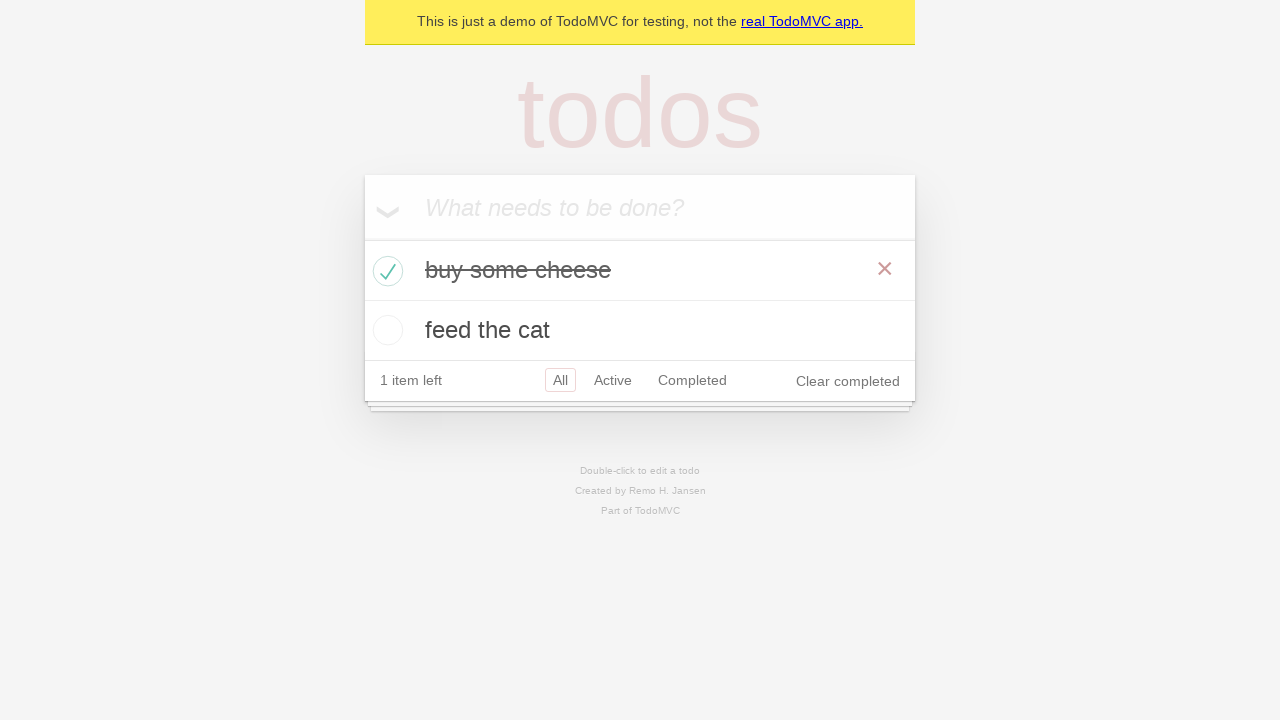

Verified first todo has 'completed' class
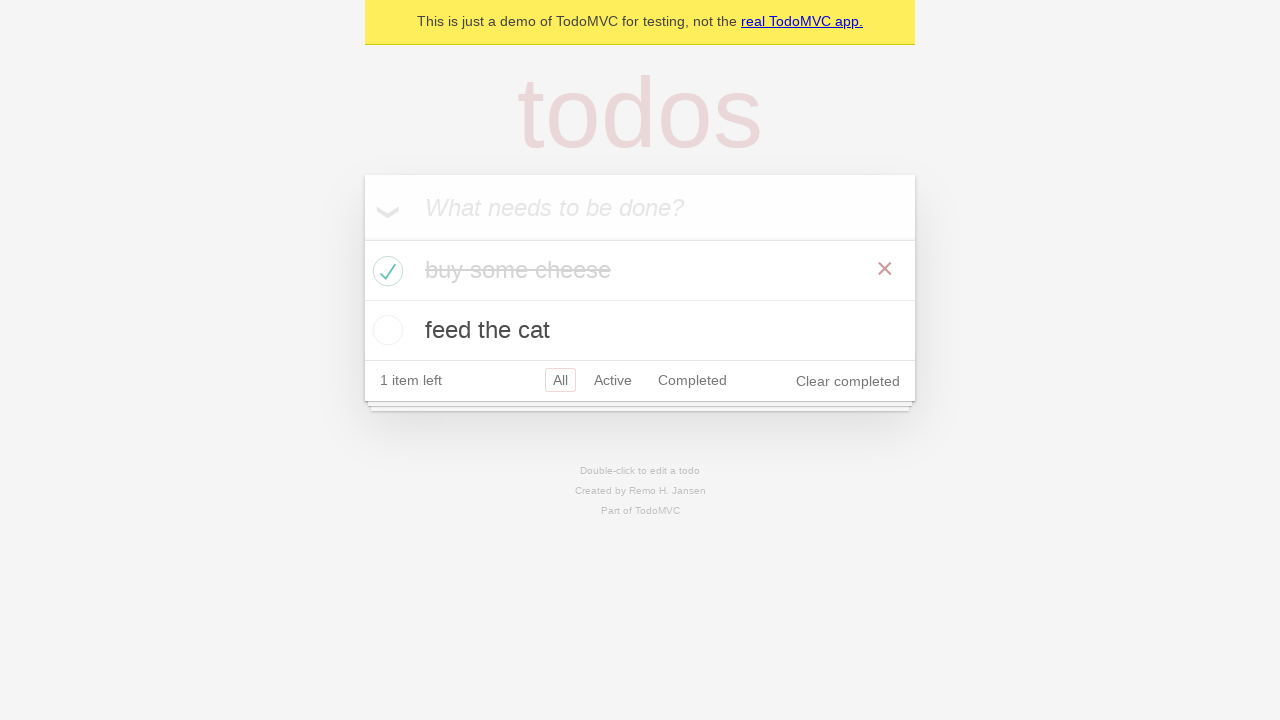

Unchecked the first todo item at (385, 271) on internal:testid=[data-testid="todo-item"s] >> nth=0 >> internal:role=checkbox
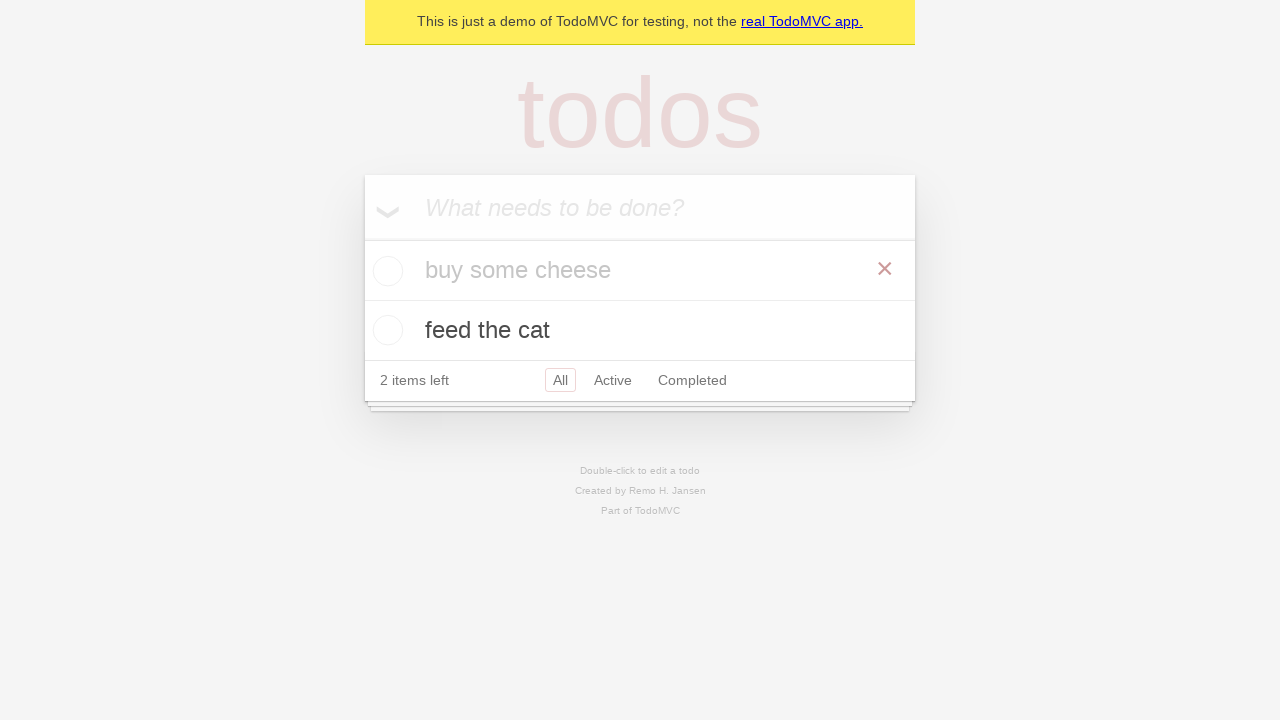

Verified first todo no longer has 'completed' class
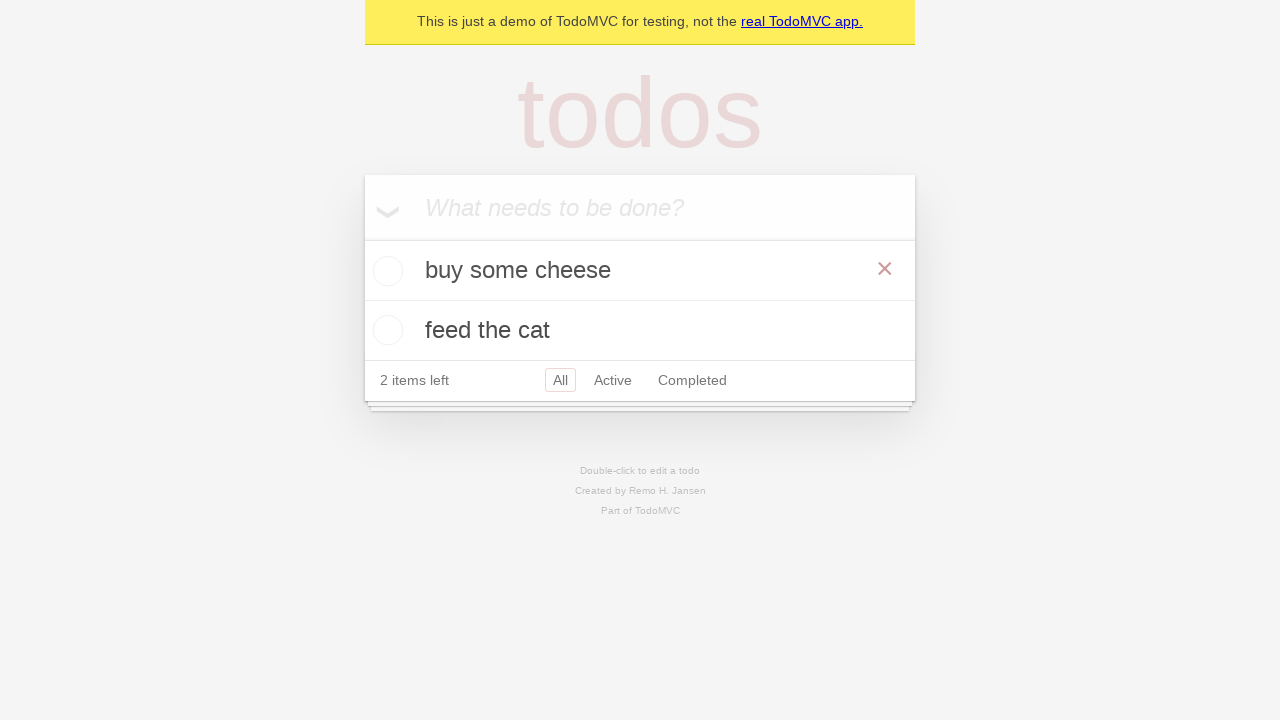

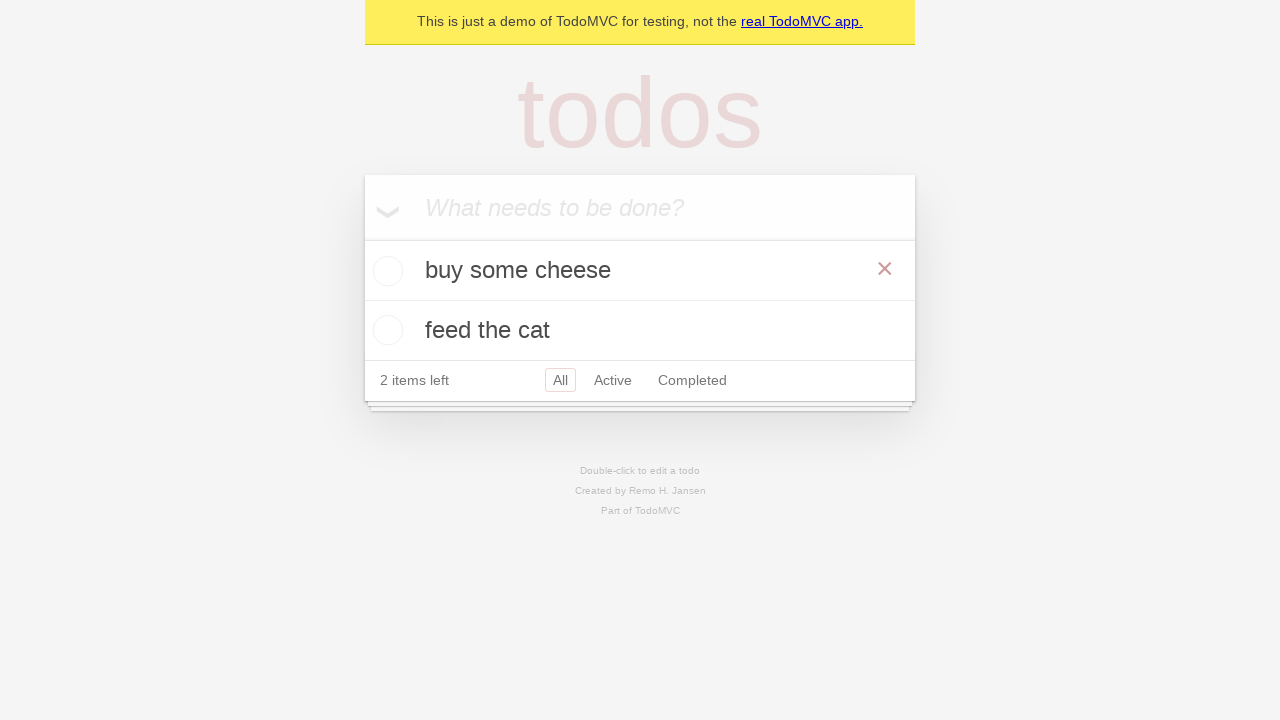